Tests the Senate Electronic Financial Disclosure search functionality by accepting terms, selecting senator filer type, entering a date filter, submitting the search, and navigating through paginated results.

Starting URL: https://efdsearch.senate.gov/search/

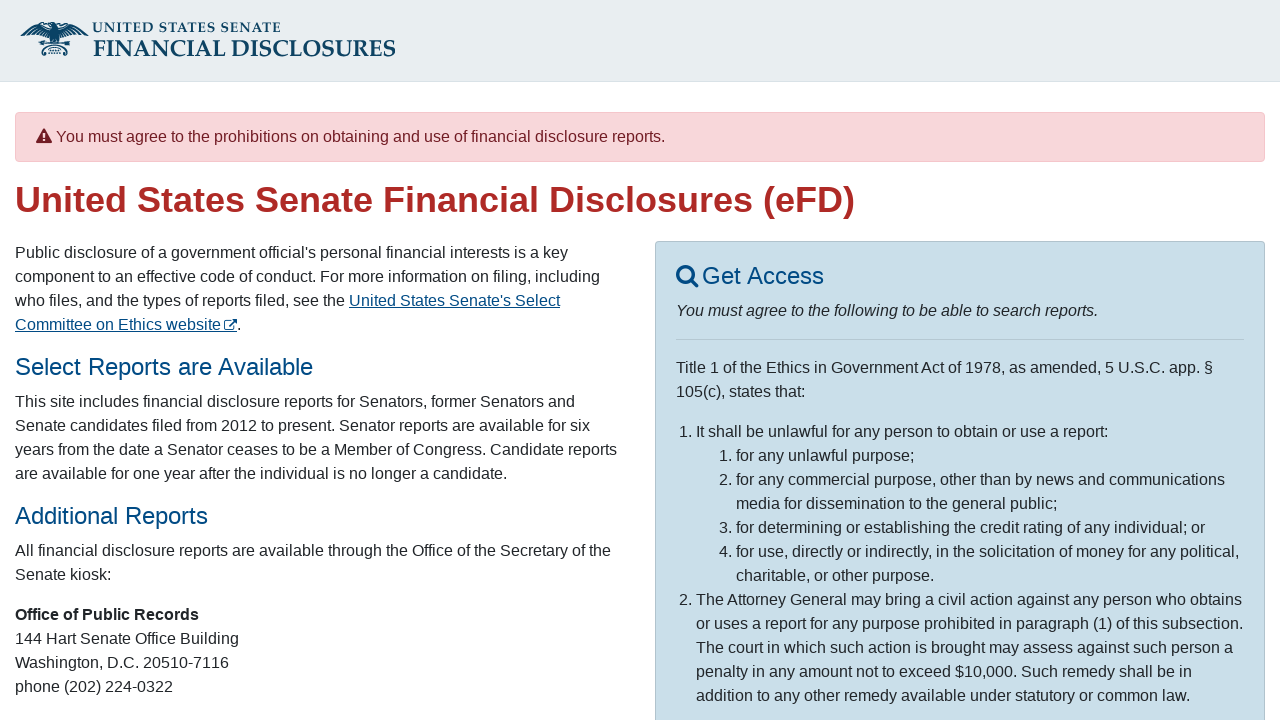

Clicked agreement statement checkbox at (682, 471) on #agree_statement
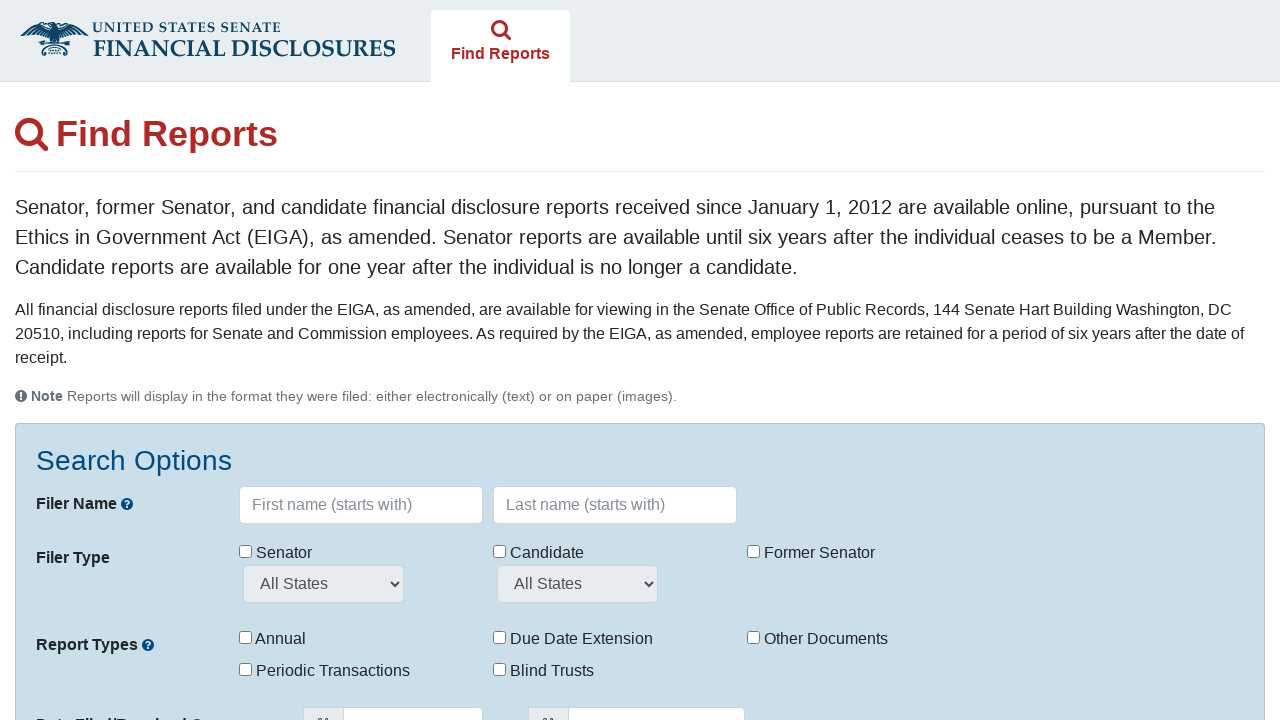

Selected Senator filer type checkbox at (246, 551) on #filerTypes.form-check-input.senator_filer
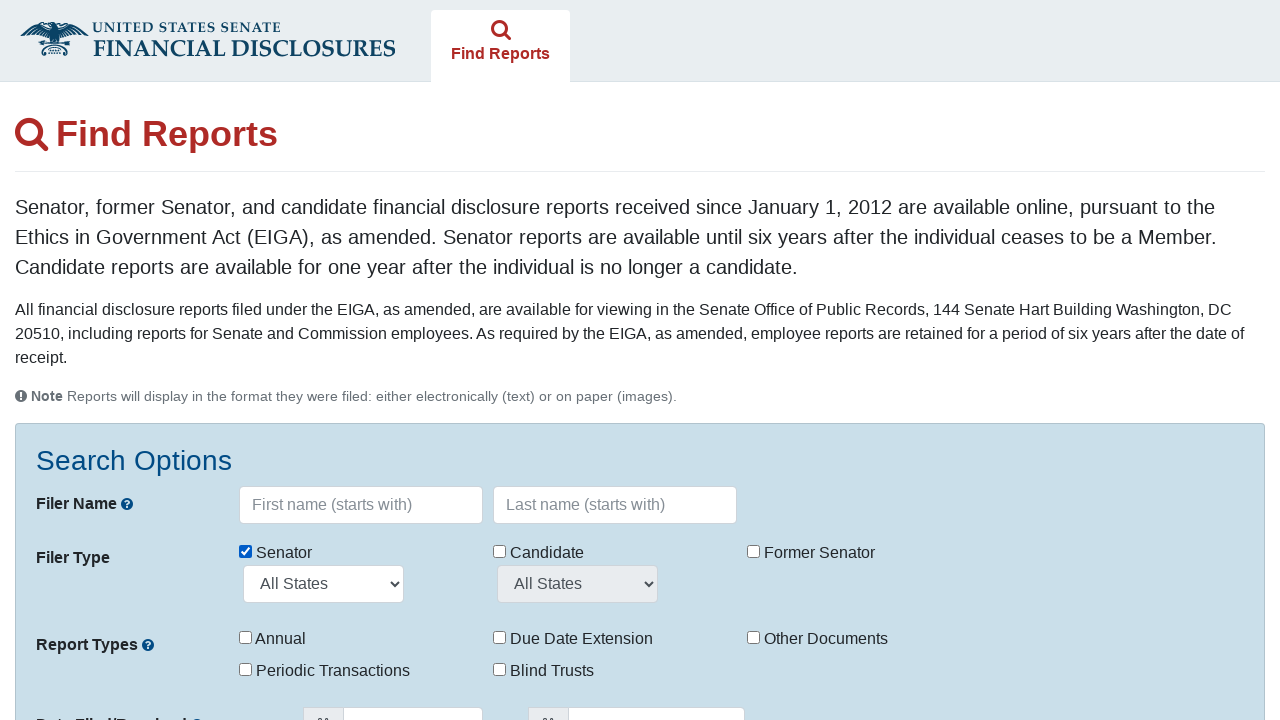

Entered from date filter: 01/01/2022 on #fromDate
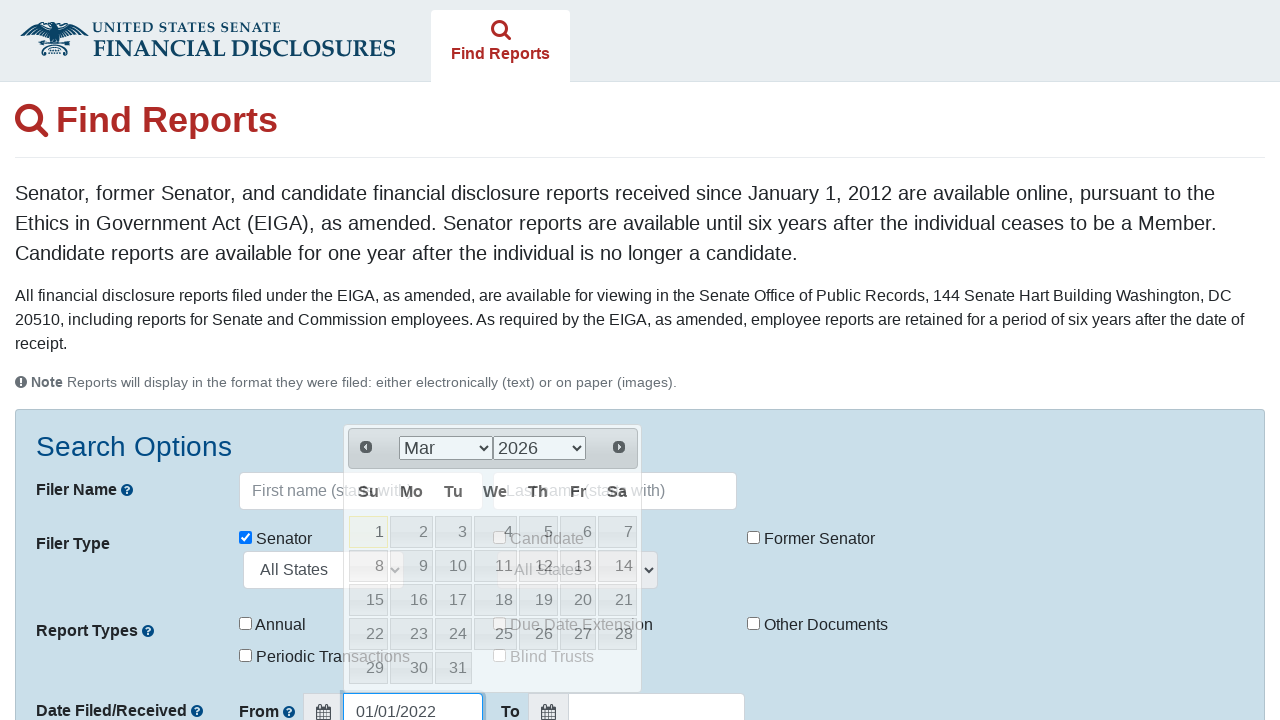

Clicked search/submit button at (114, 482) on .btn.btn-primary
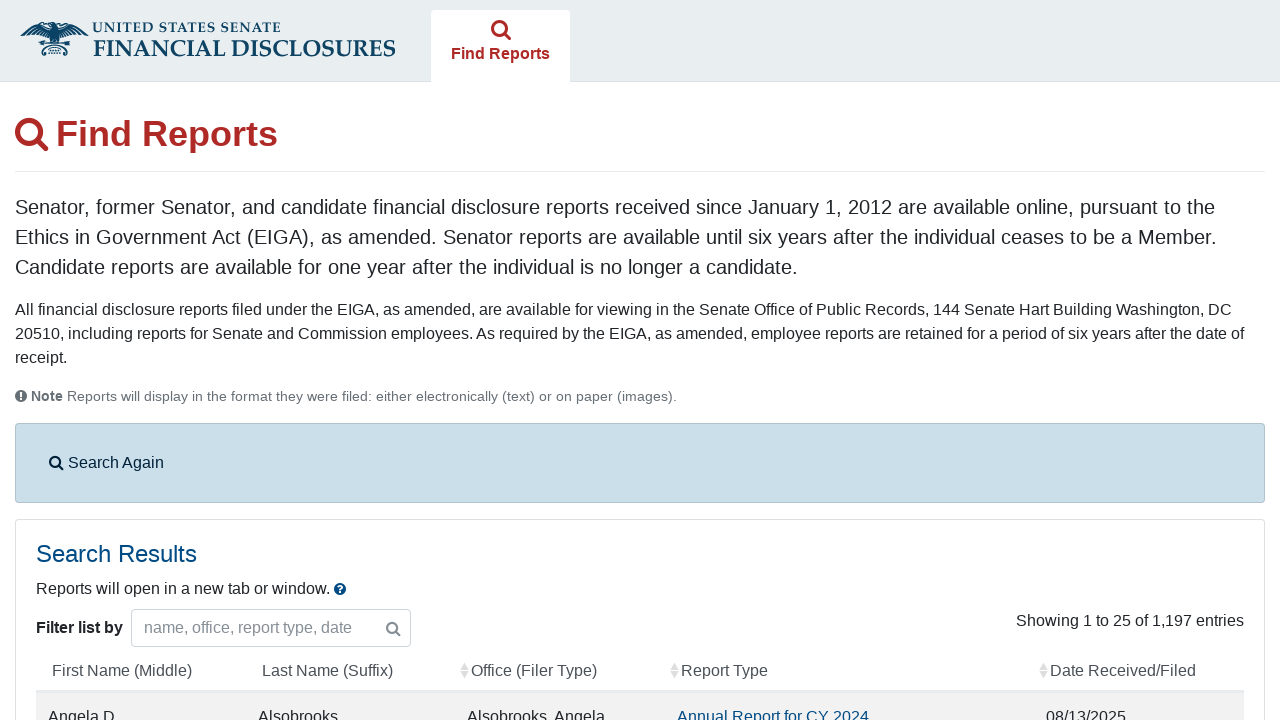

Search results table loaded
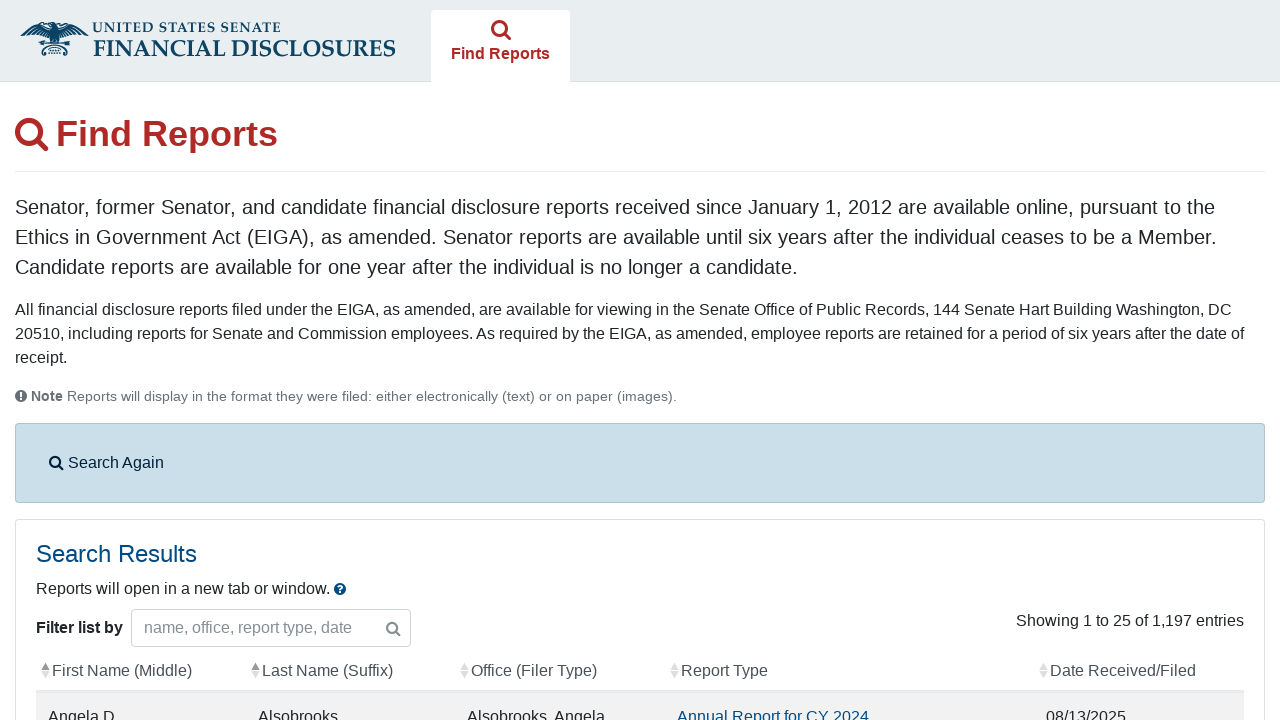

Current pagination button is visible
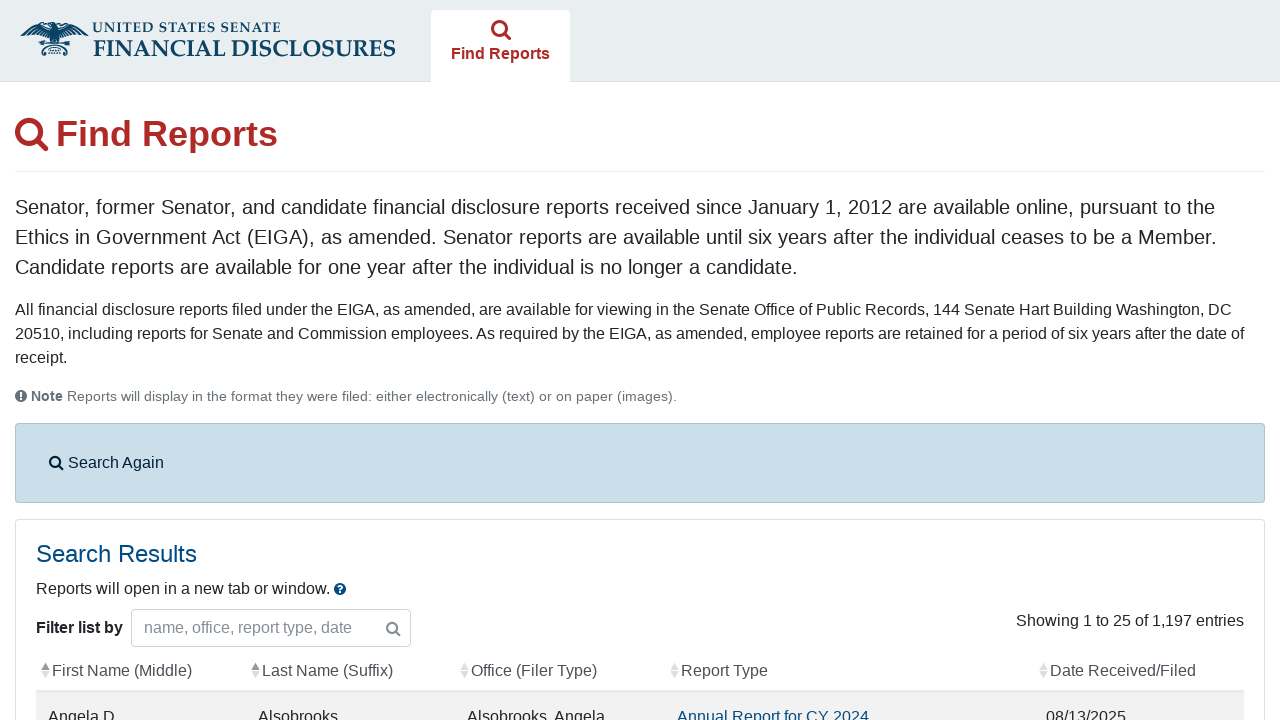

Clicked page 2 pagination button at (1006, 497) on a.paginate_button:has-text('2')
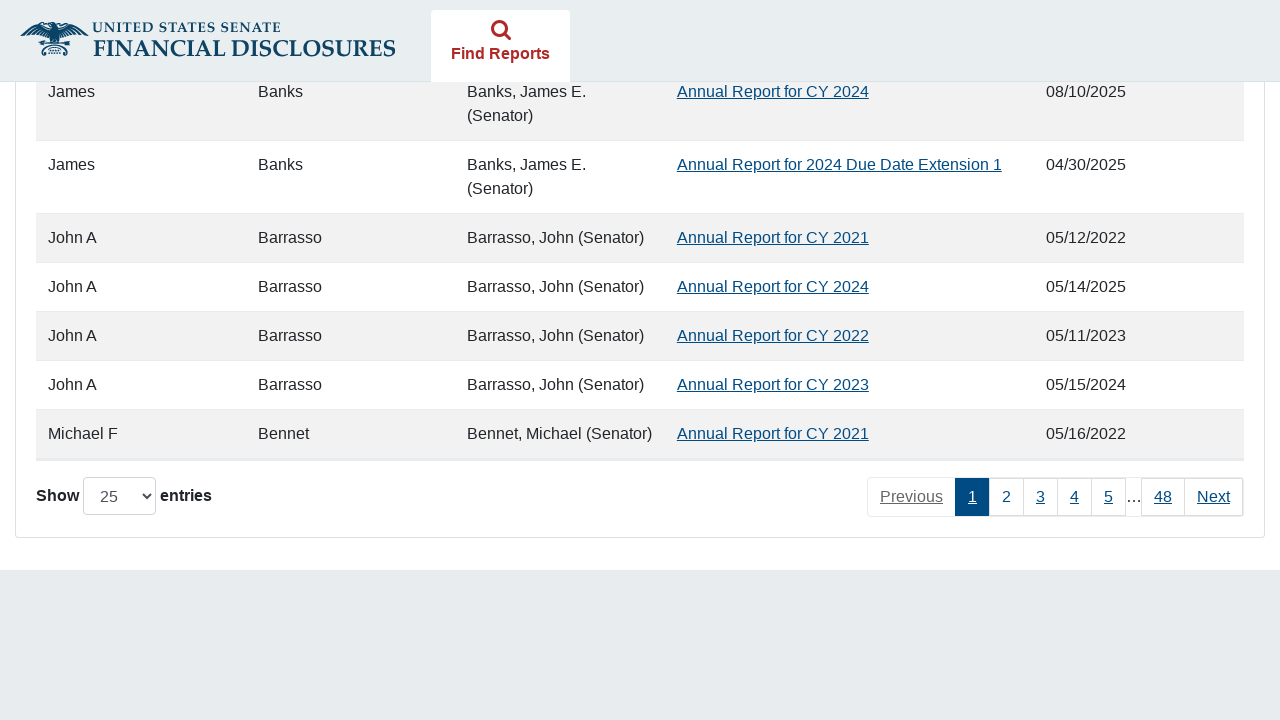

Successfully navigated to page 2 of results
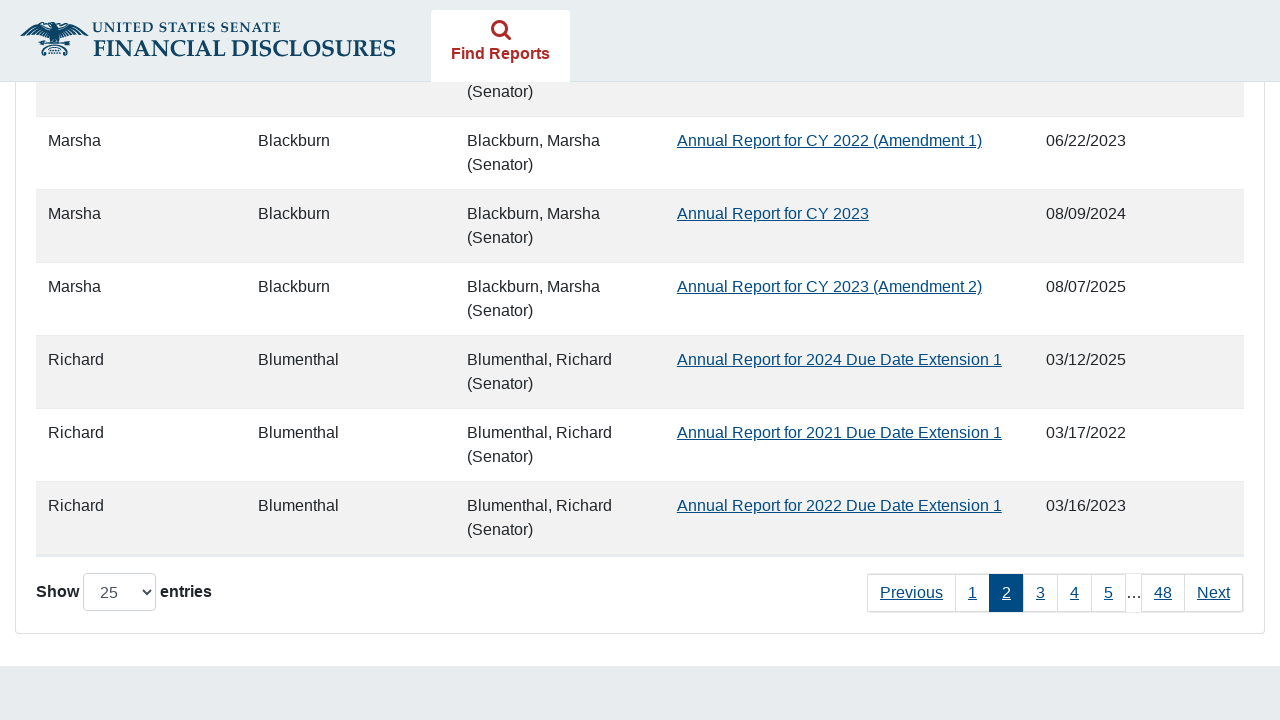

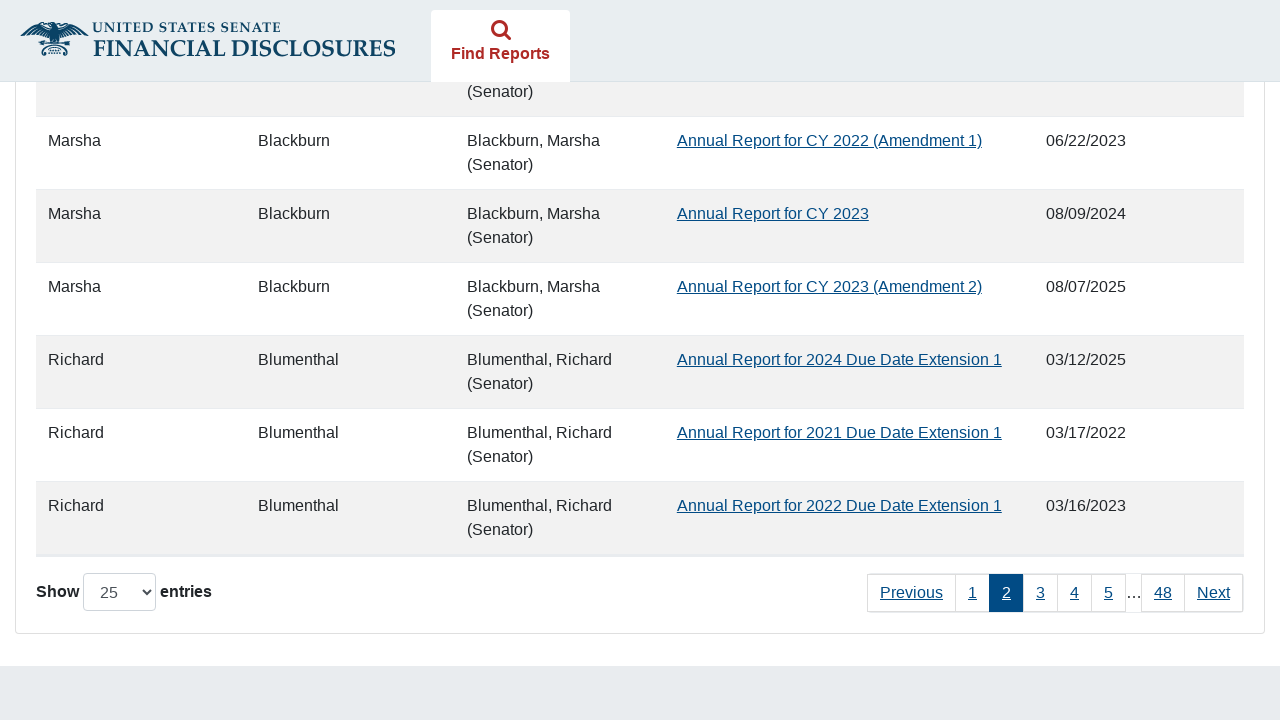